Navigates to Semantic UI dropdown examples page, scrolls to a multi-select dropdown, and interacts with dropdown items that start with the letter 'A'

Starting URL: https://semantic-ui.com/modules/dropdown.html

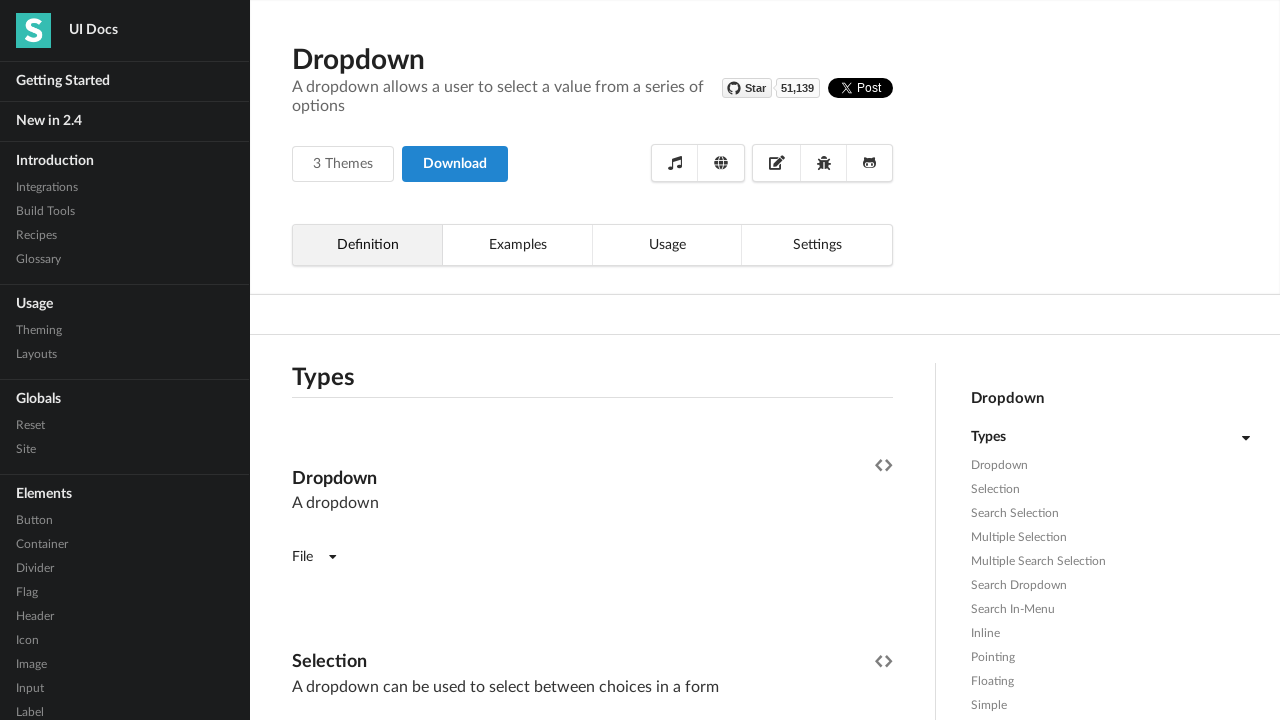

Waited 5 seconds for page to load
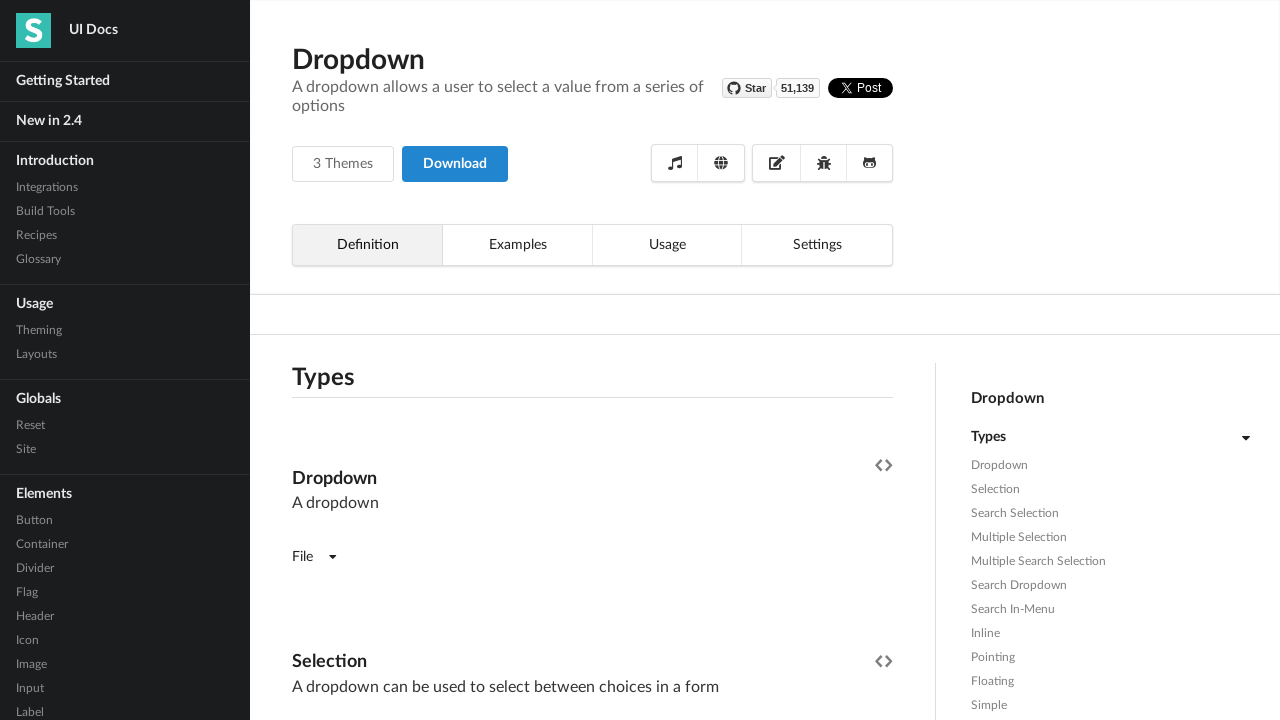

Located the second search dropdown element
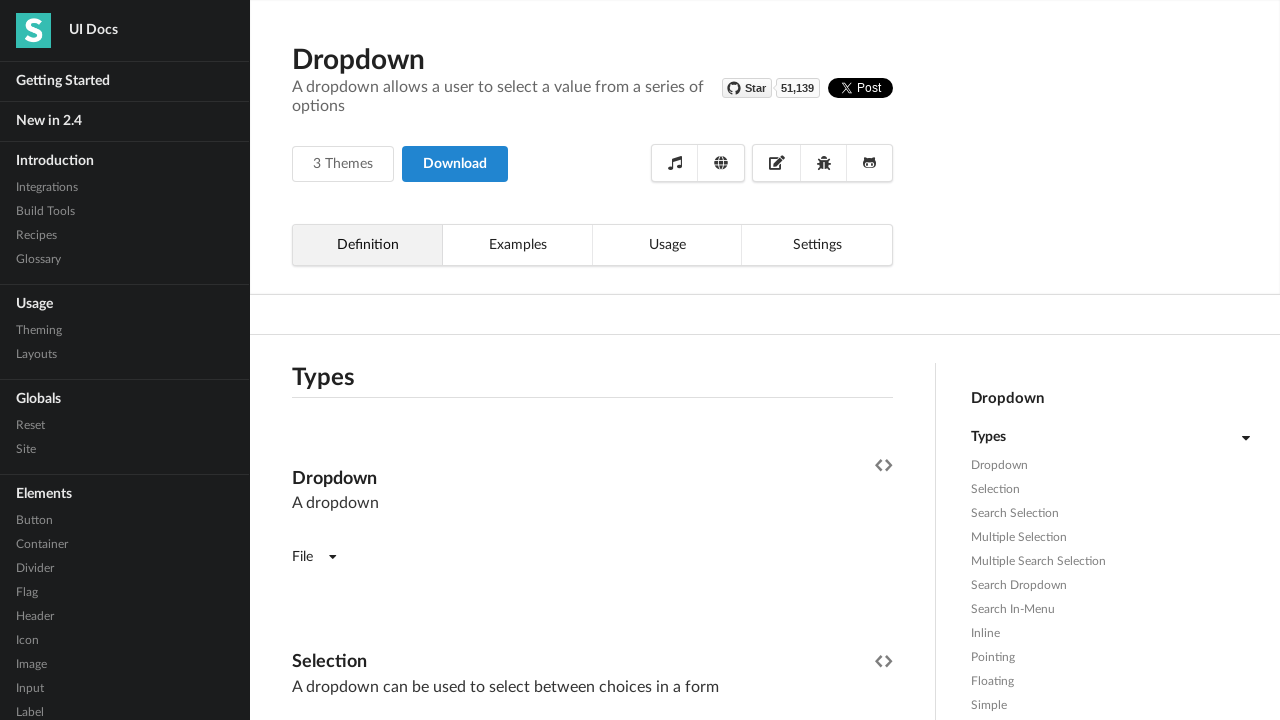

Scrolled to the search dropdown element
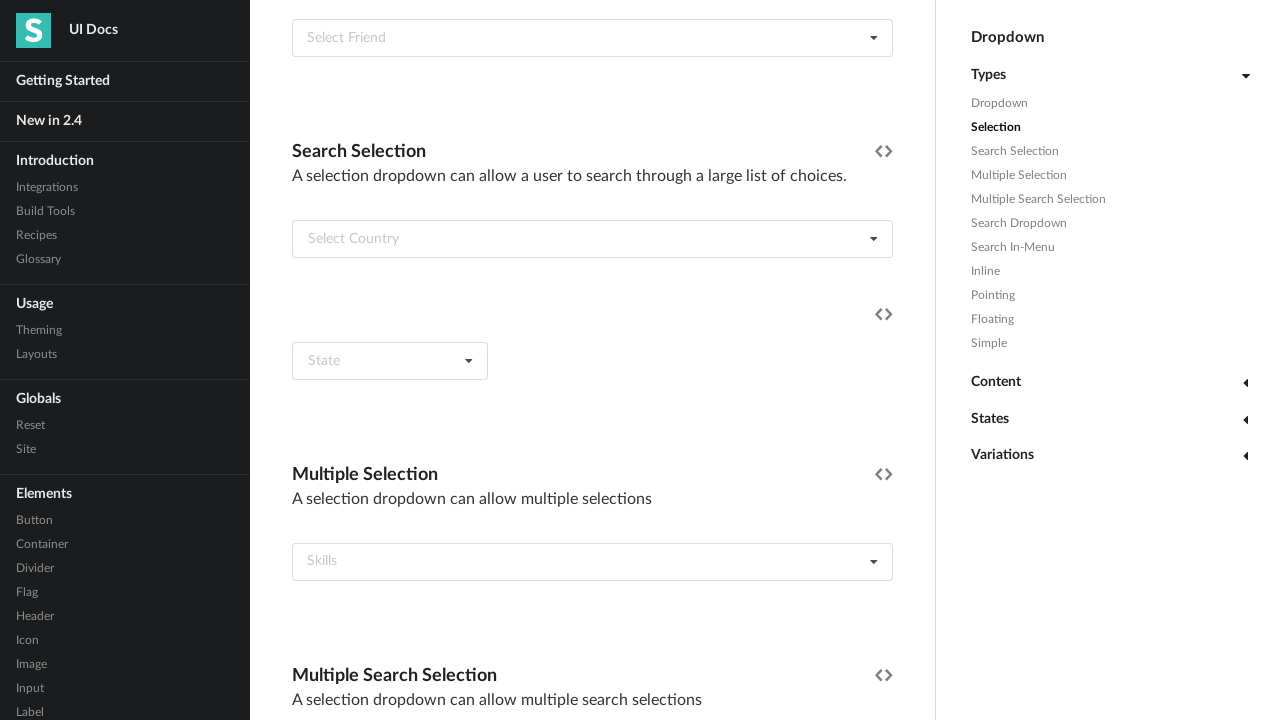

Waited 5 seconds after scrolling
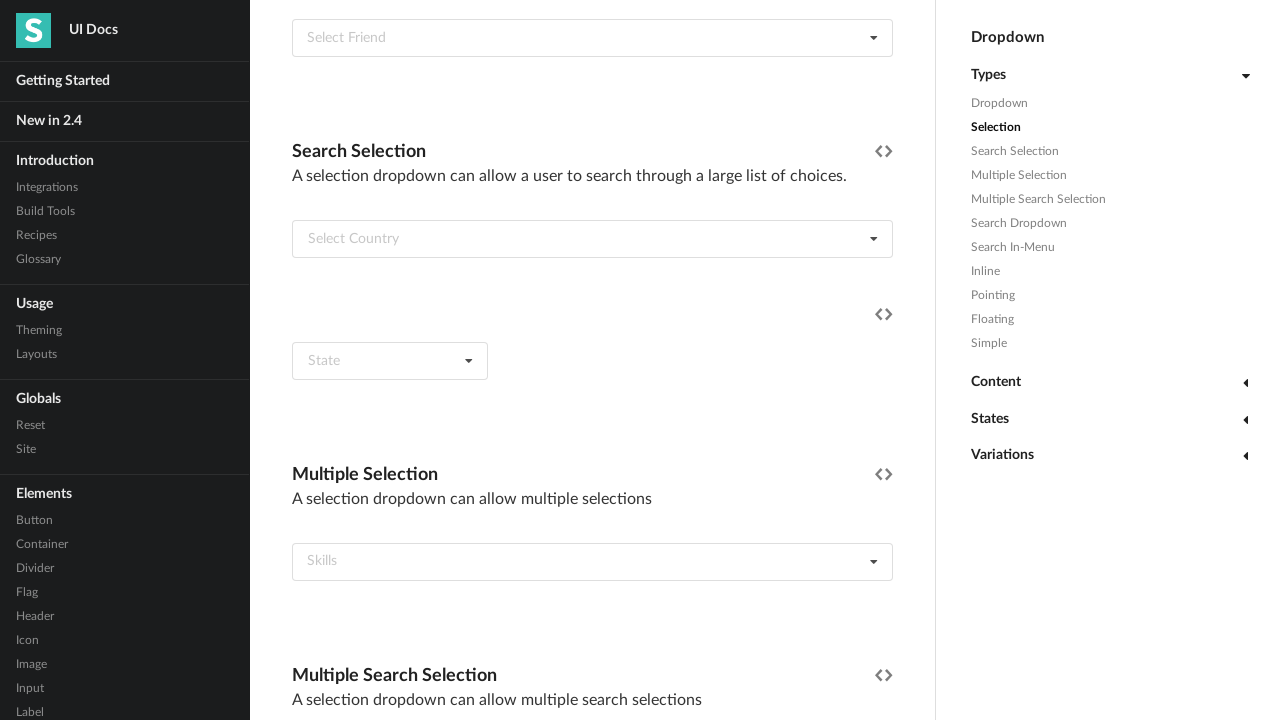

Retrieved all dropdown items - Total count: 18
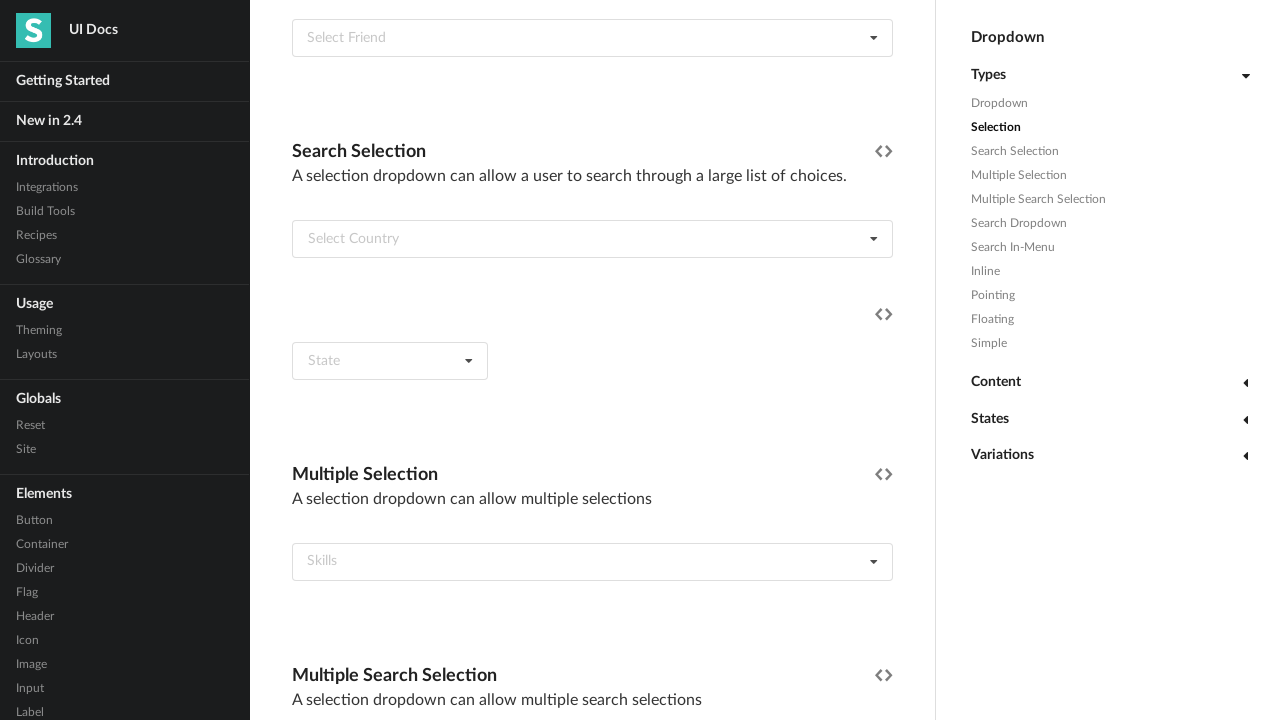

Found dropdown item starting with 'A': Angular
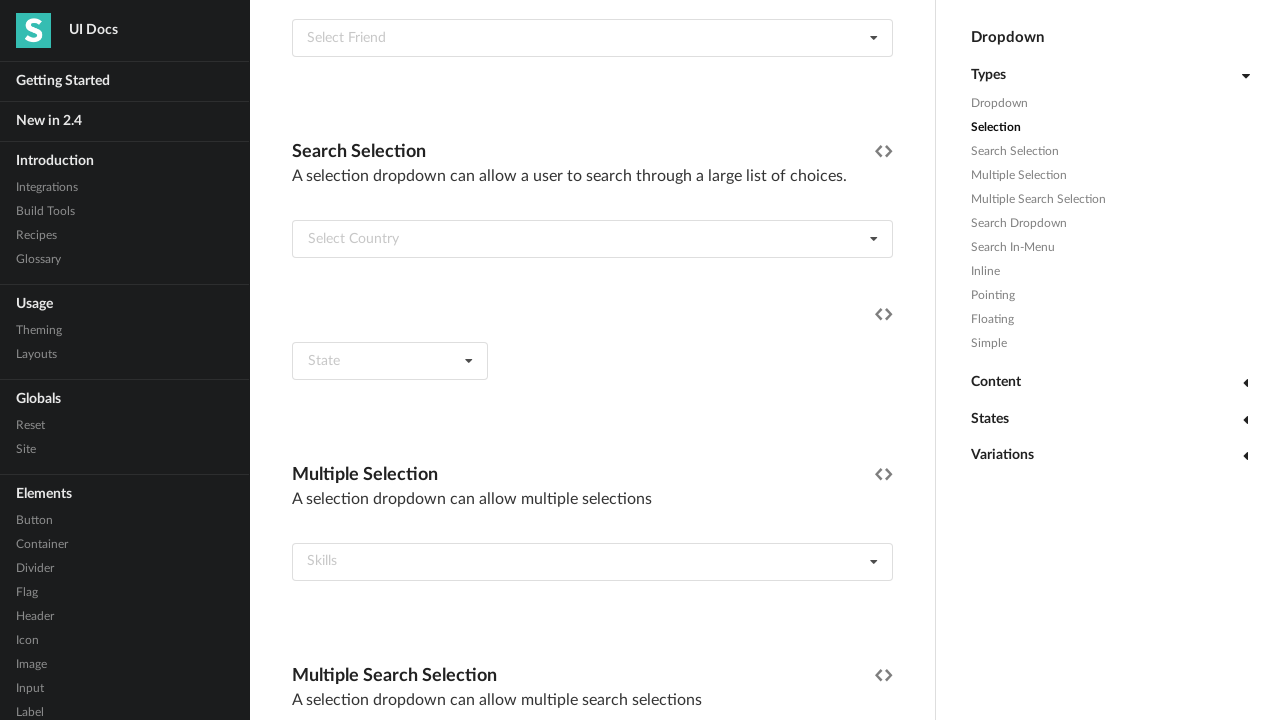

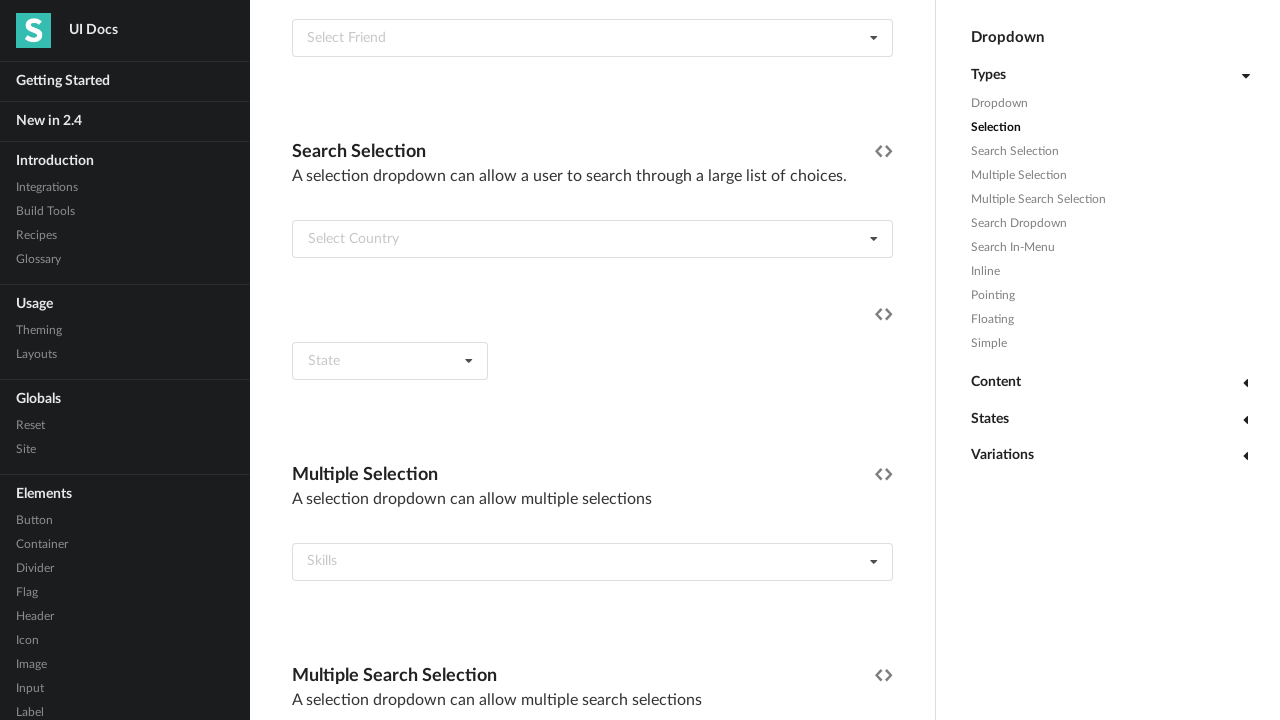